Tests JavaScript alert handling by entering a name, triggering an alert, verifying the alert text contains the entered name, and accepting the alert.

Starting URL: https://rahulshettyacademy.com/AutomationPractice/

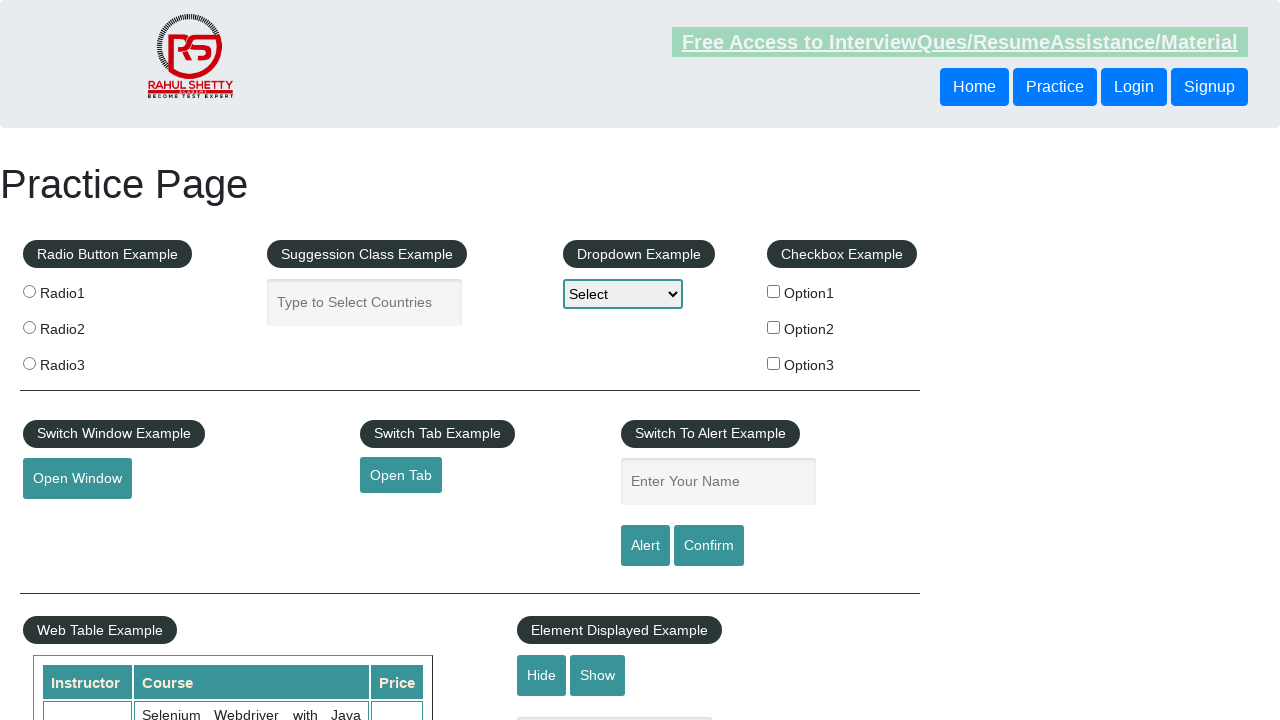

Filled name input field with 'Dhinesh' on input#name
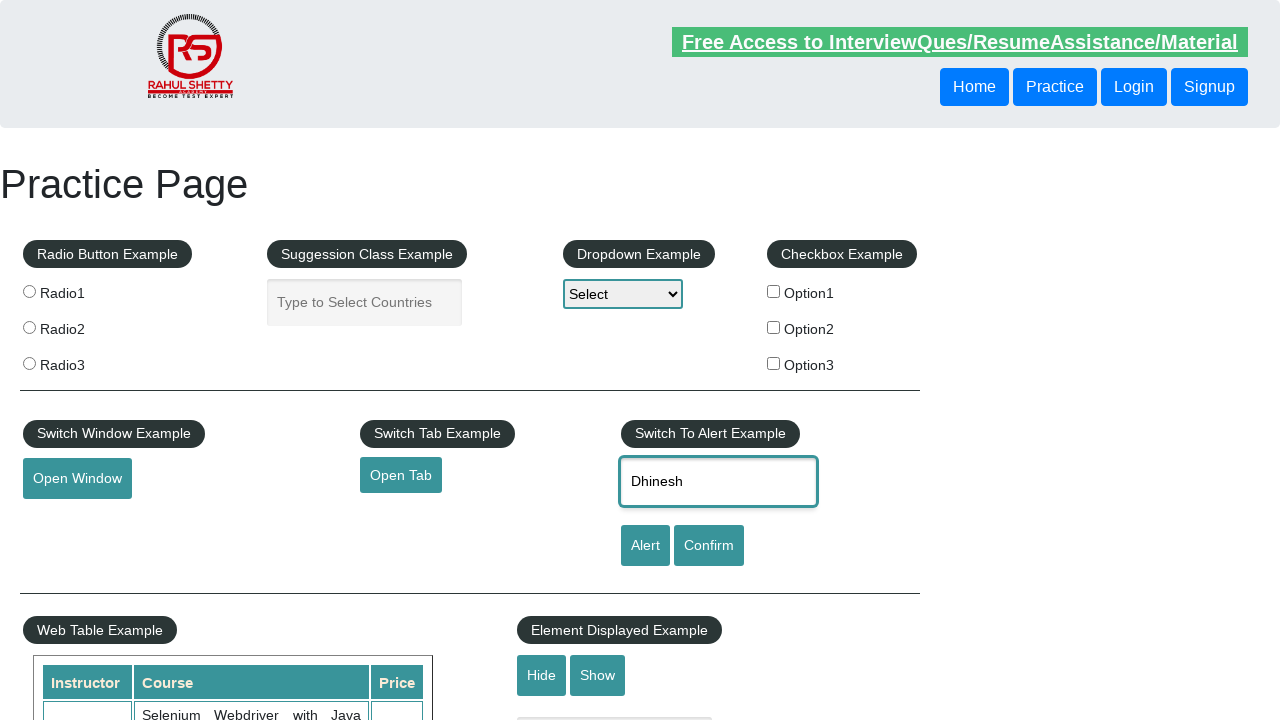

Clicked alert button to trigger alert dialog at (645, 546) on input#alertbtn
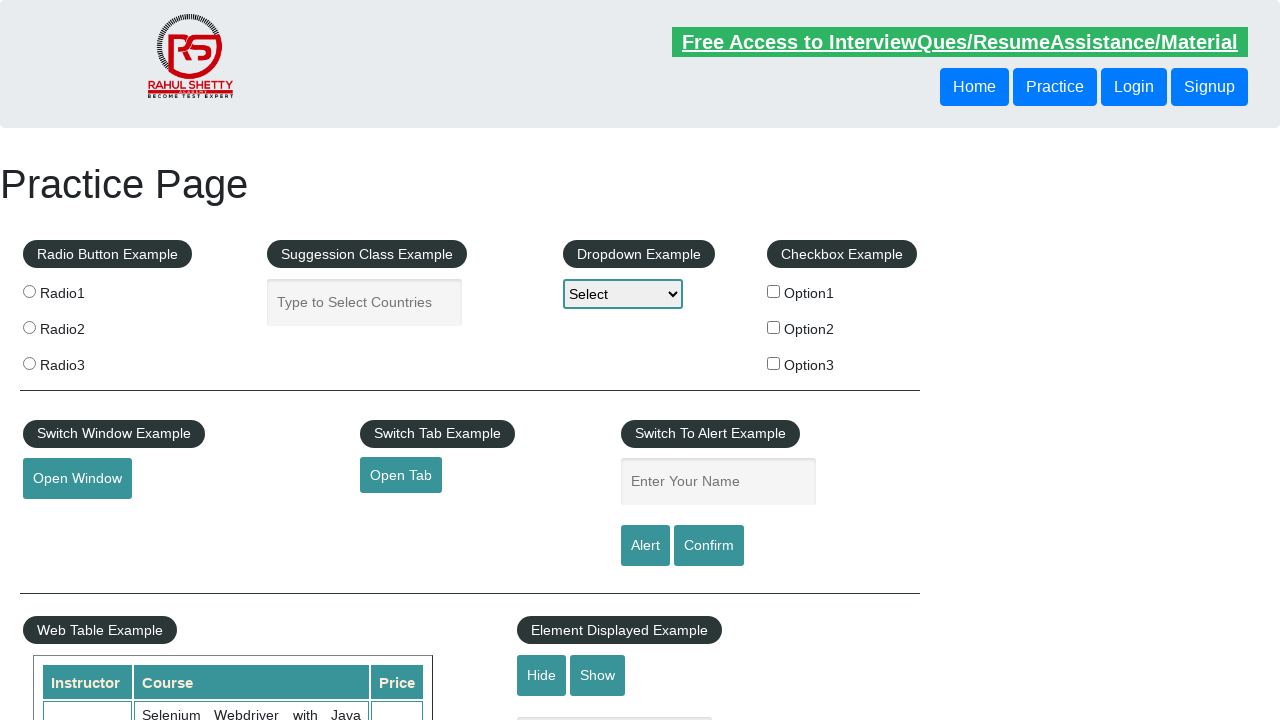

Registered dialog event handler to capture and accept alerts
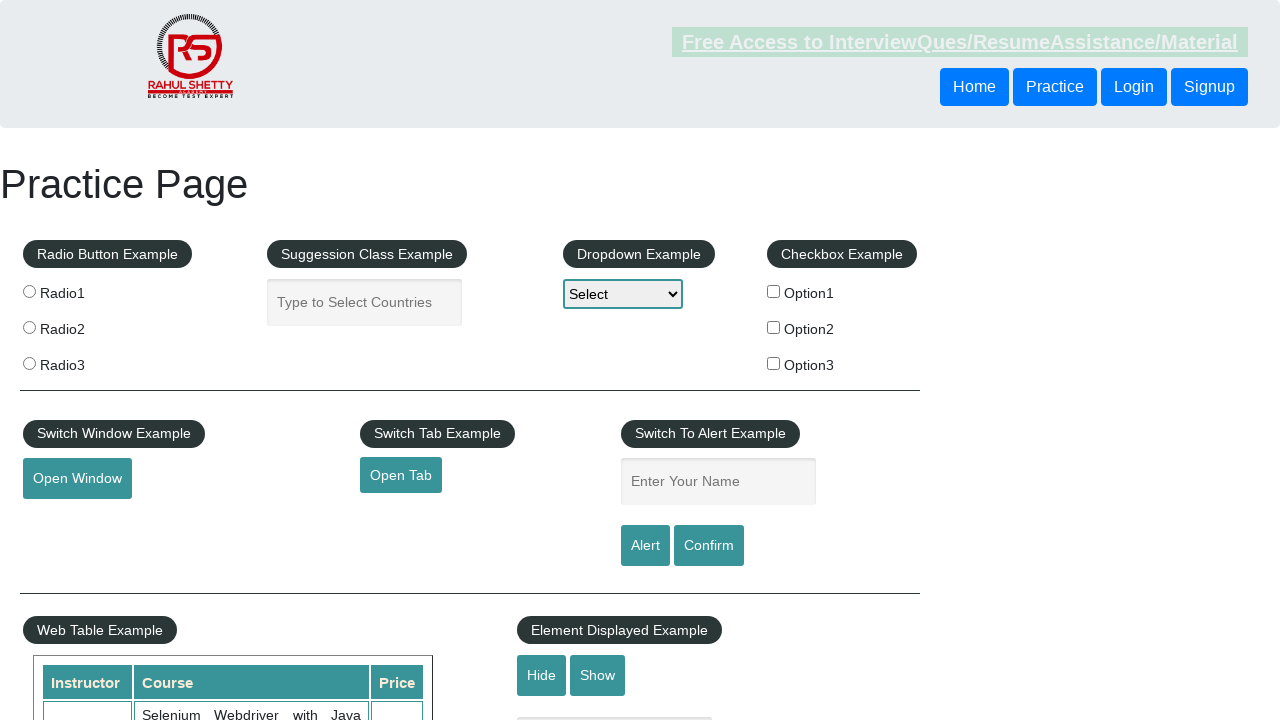

Refilled name input field with 'Dhinesh' on input#name
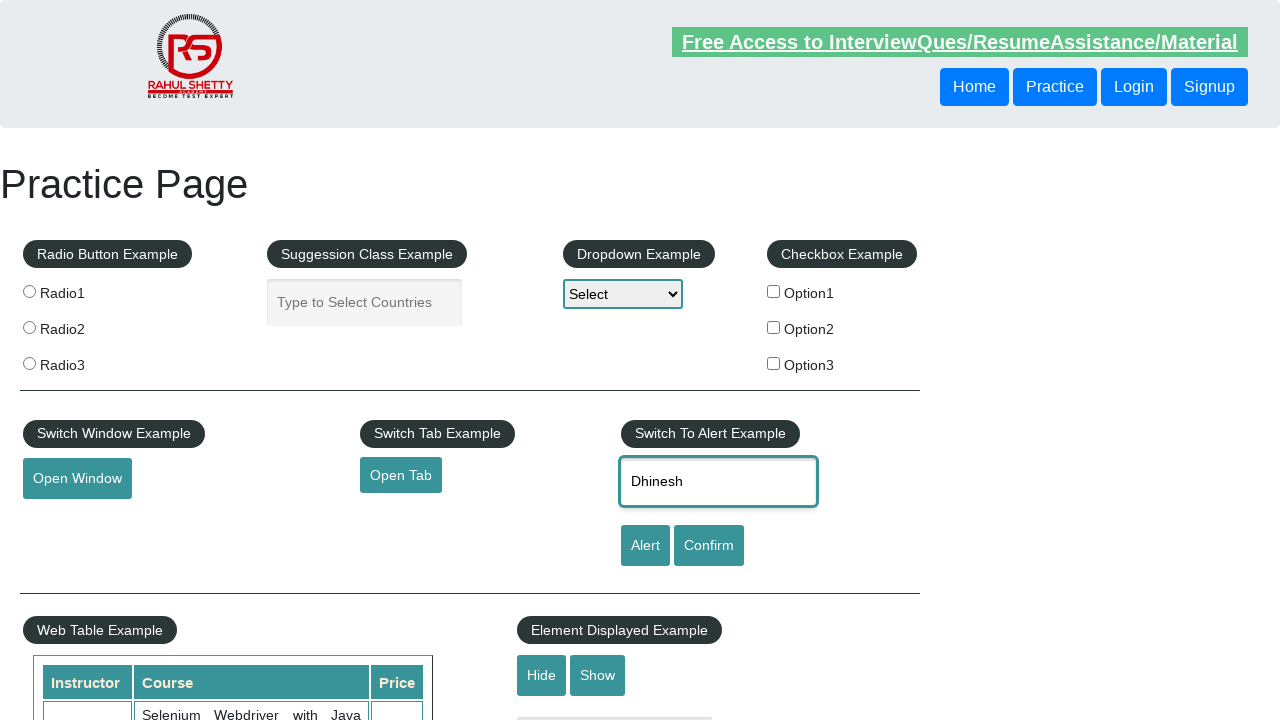

Clicked alert button again to trigger alert with handler active at (645, 546) on input#alertbtn
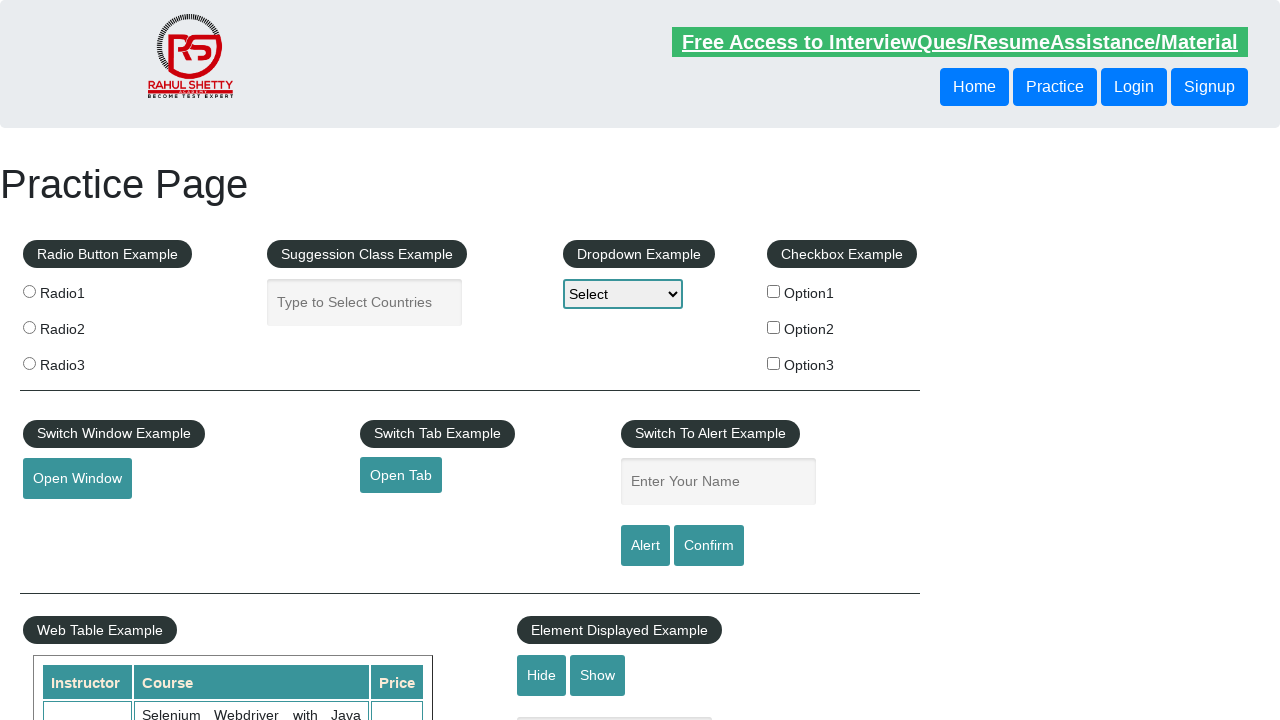

Waited 500ms for dialog handling to complete
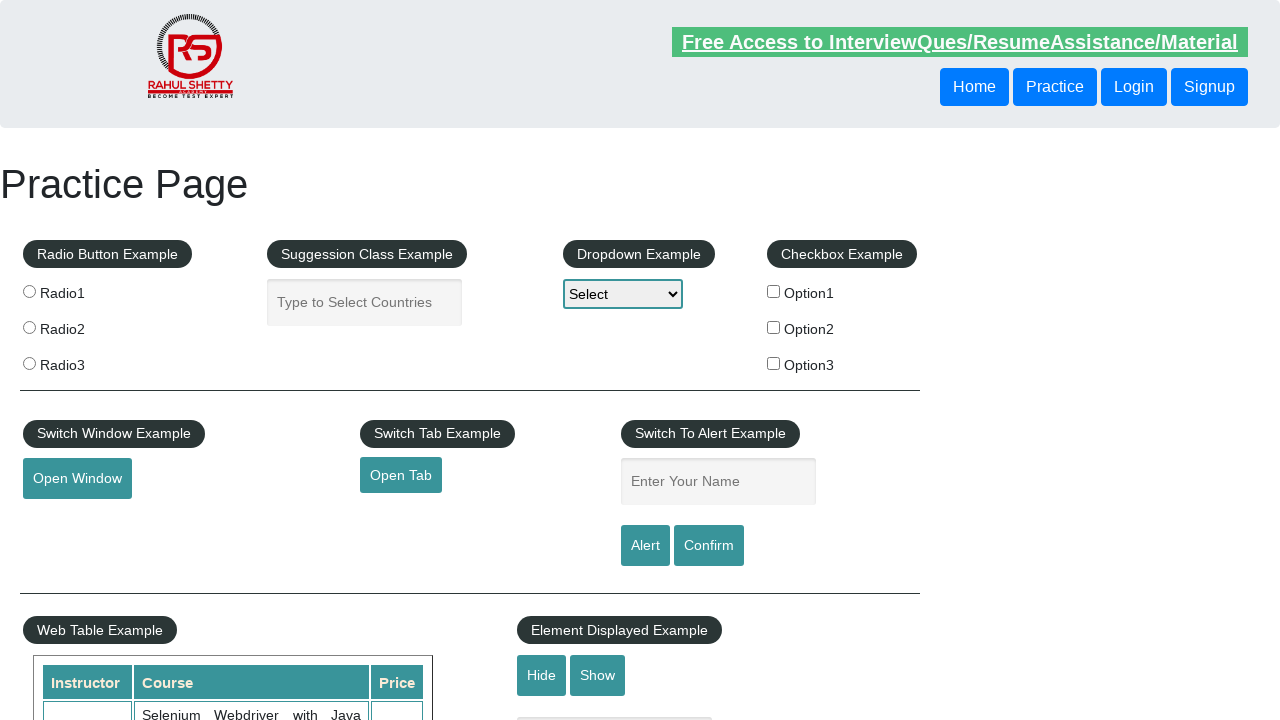

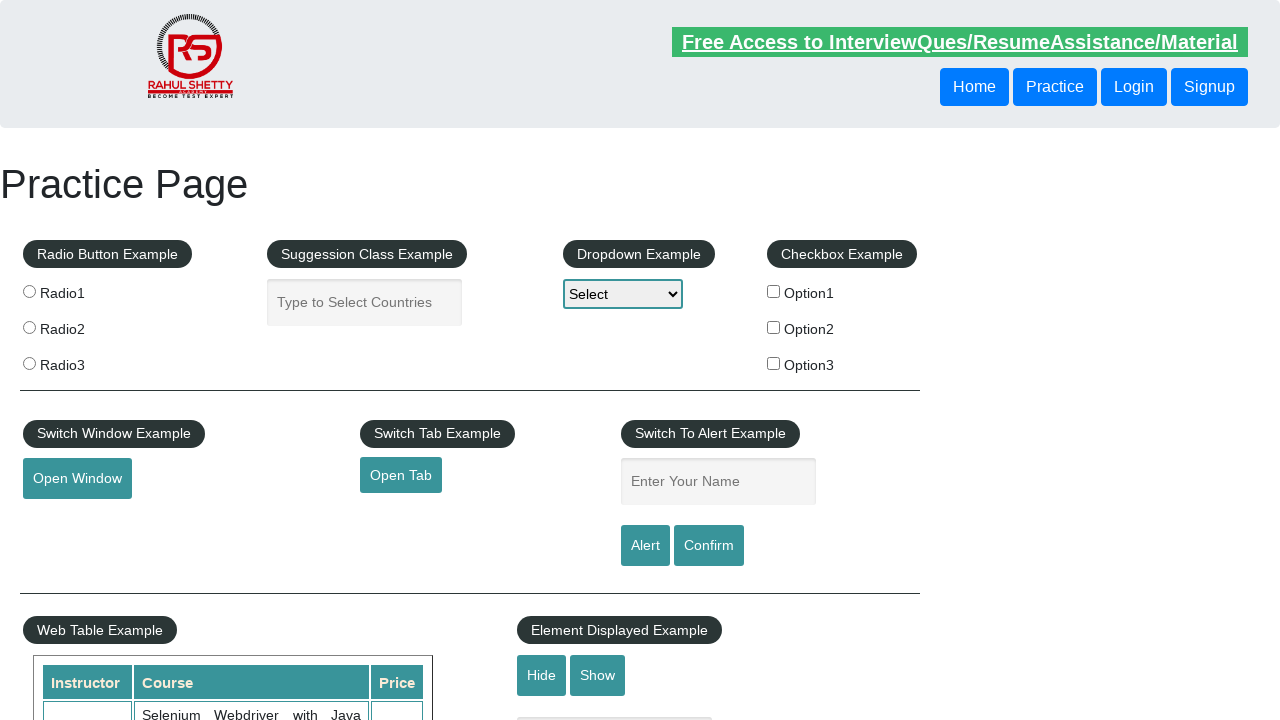